Tests keyboard key press functionality by sending the space key to an input element and verifying the displayed result text confirms the key press was registered.

Starting URL: http://the-internet.herokuapp.com/key_presses

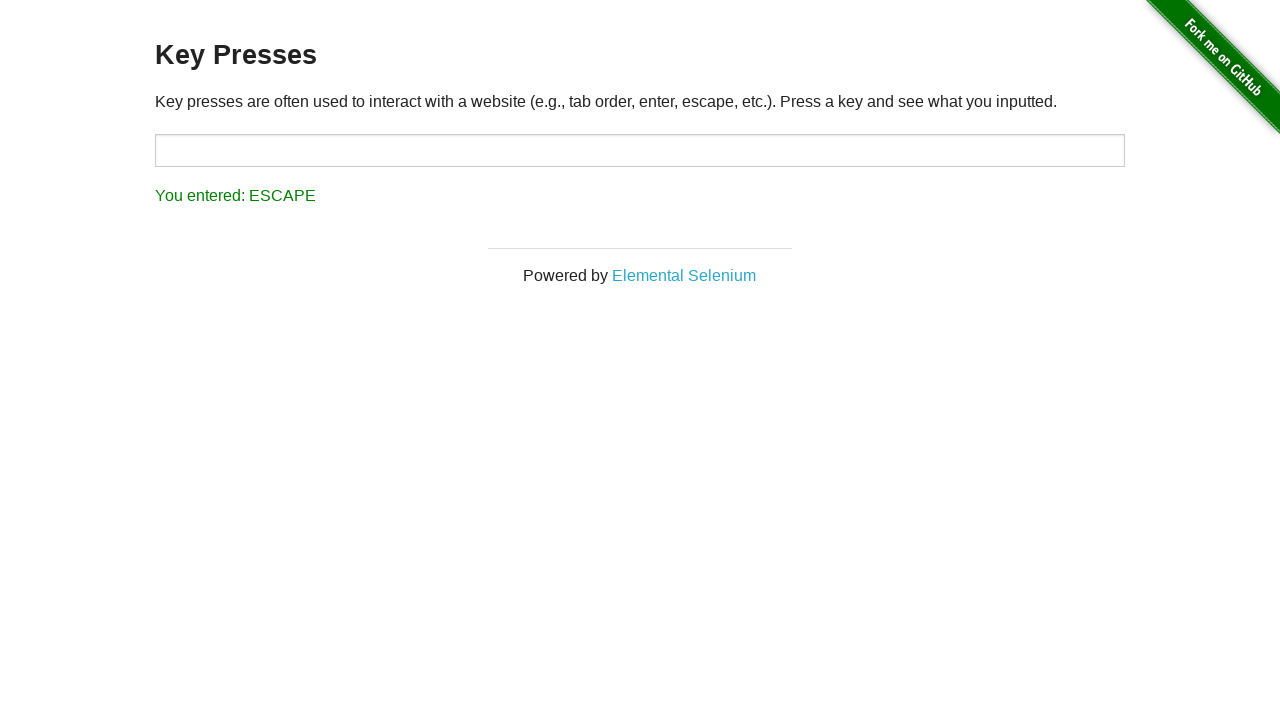

Pressed Space key on target input element on #target
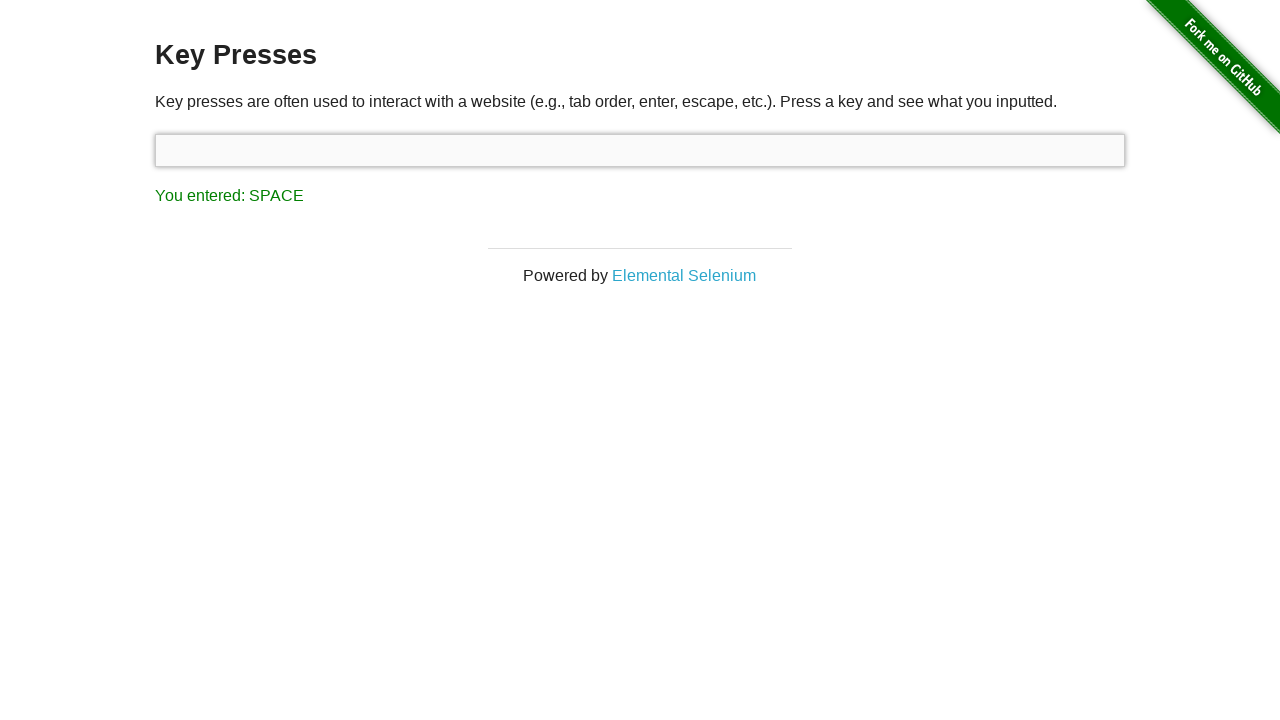

Result element loaded after Space key press
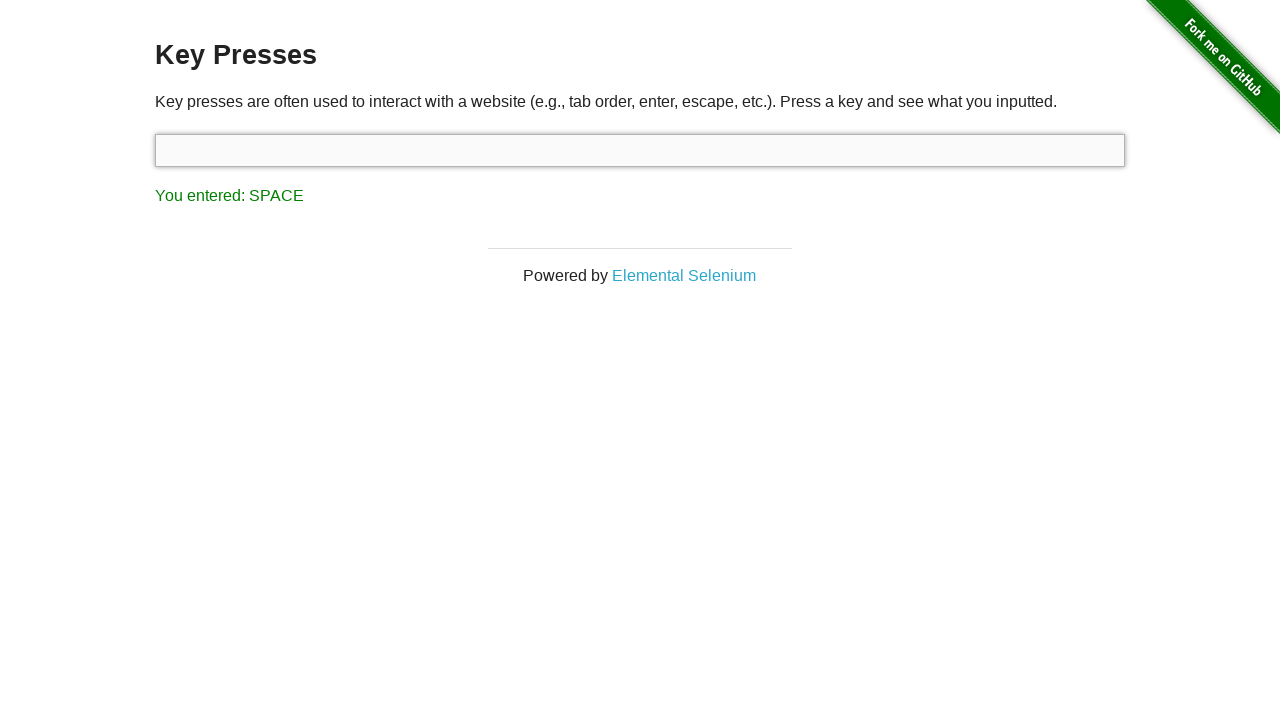

Retrieved result text content
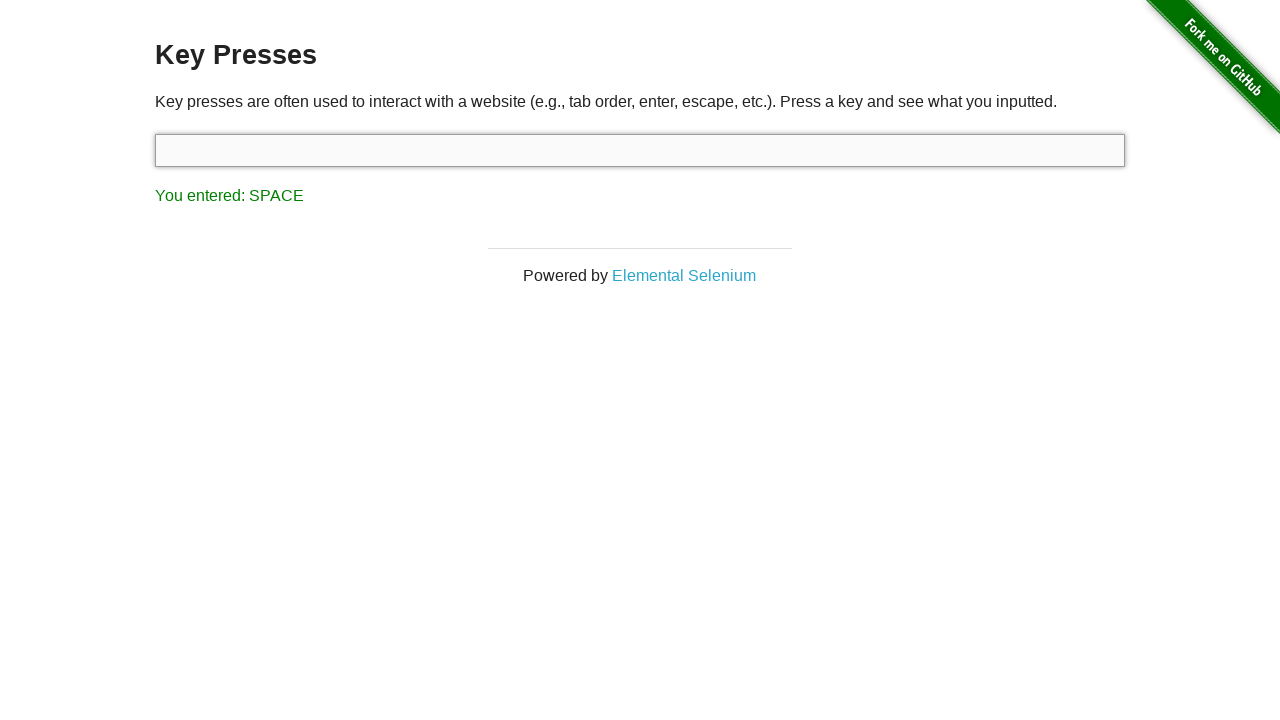

Verified result text shows 'You entered: SPACE'
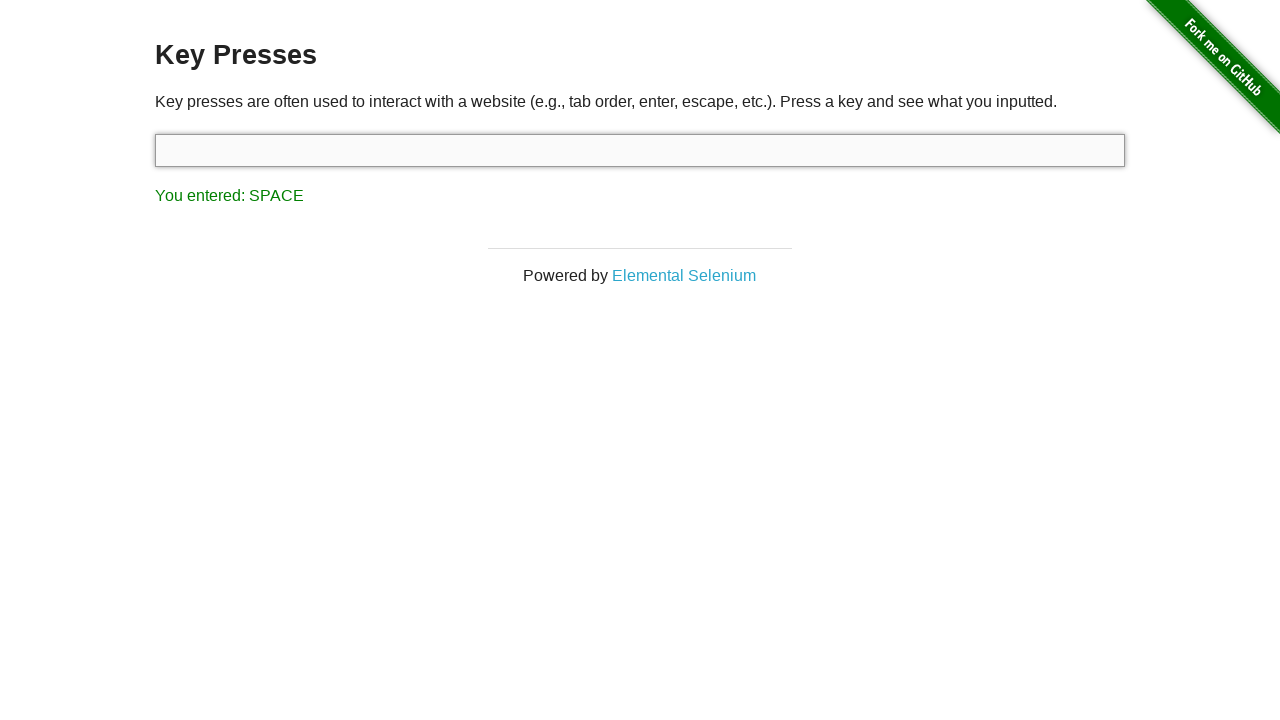

Pressed Tab key using keyboard
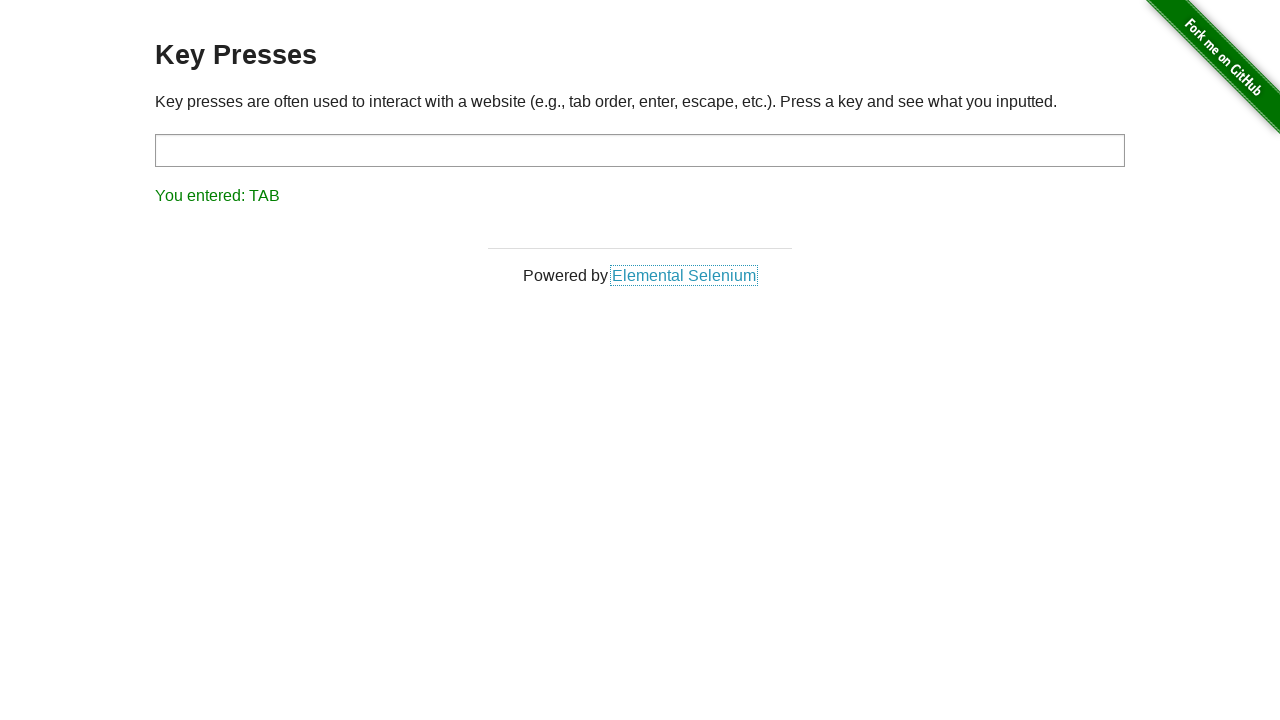

Retrieved result text content after Tab key press
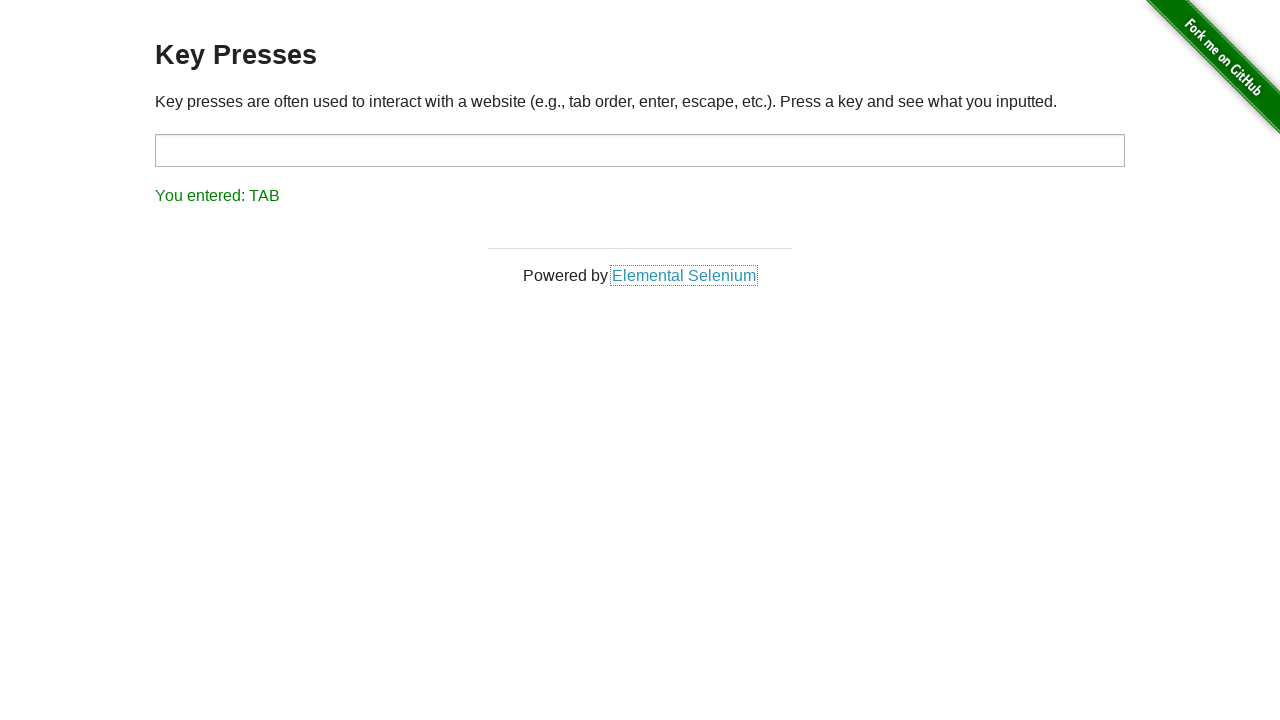

Verified result text shows 'You entered: TAB'
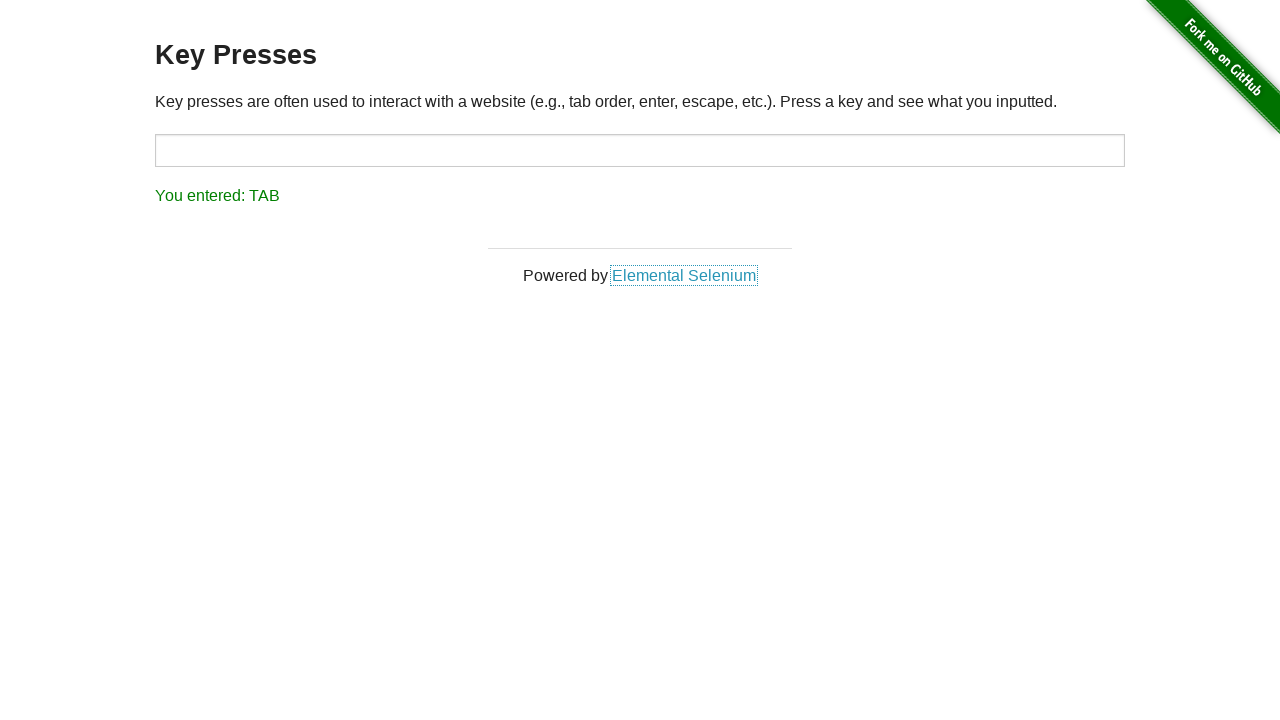

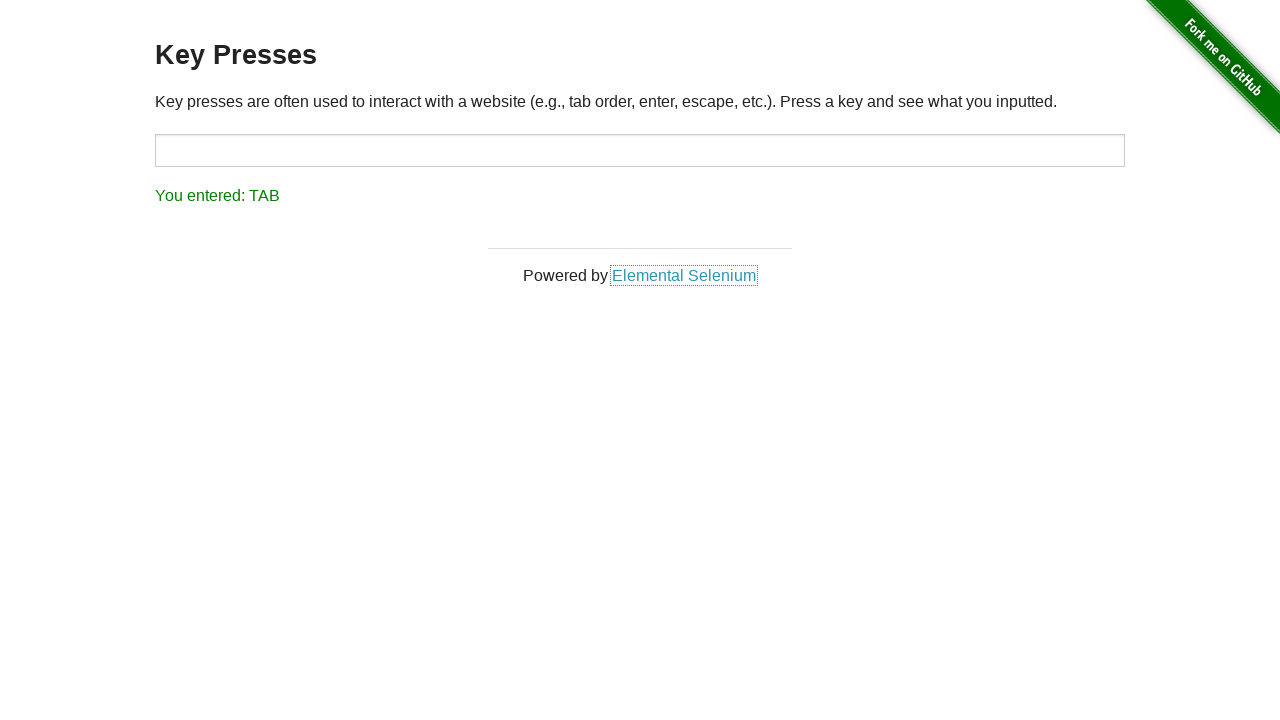